Tests drag and drop functionality by dragging a draggable element onto a droppable target element within an iframe on the jQuery UI demo page

Starting URL: https://jqueryui.com/droppable/

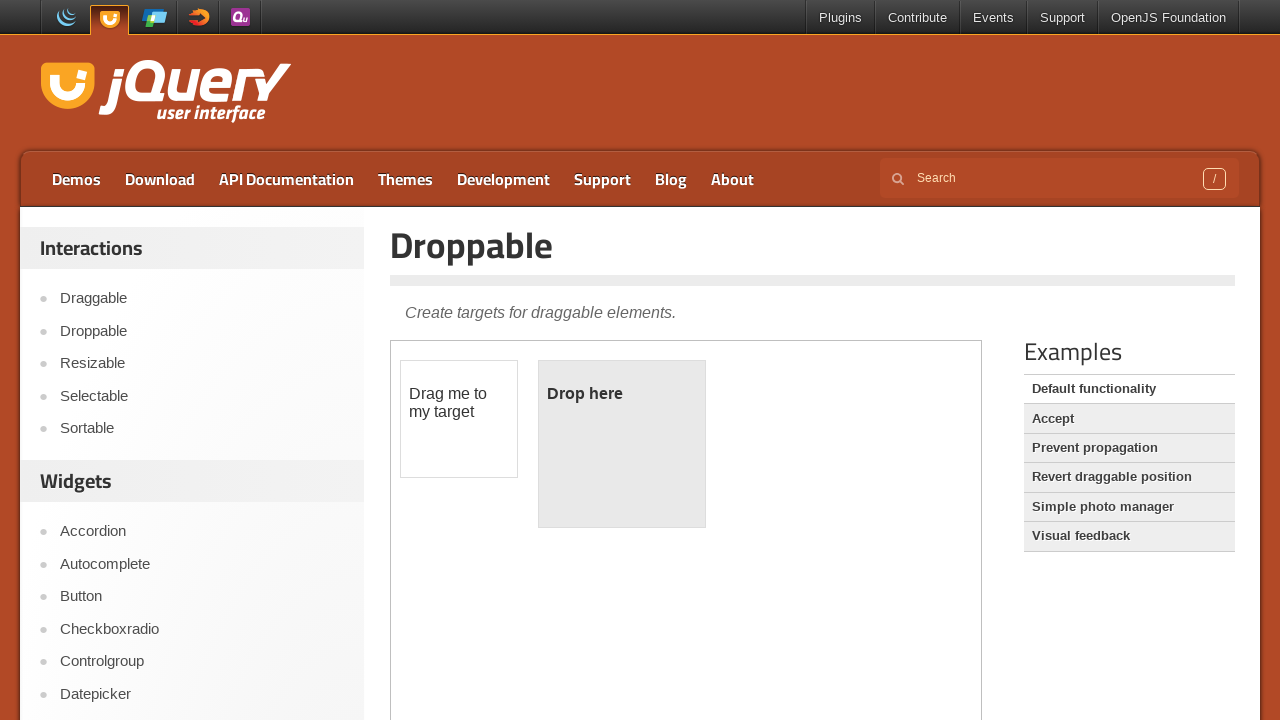

Navigated to jQuery UI droppable demo page
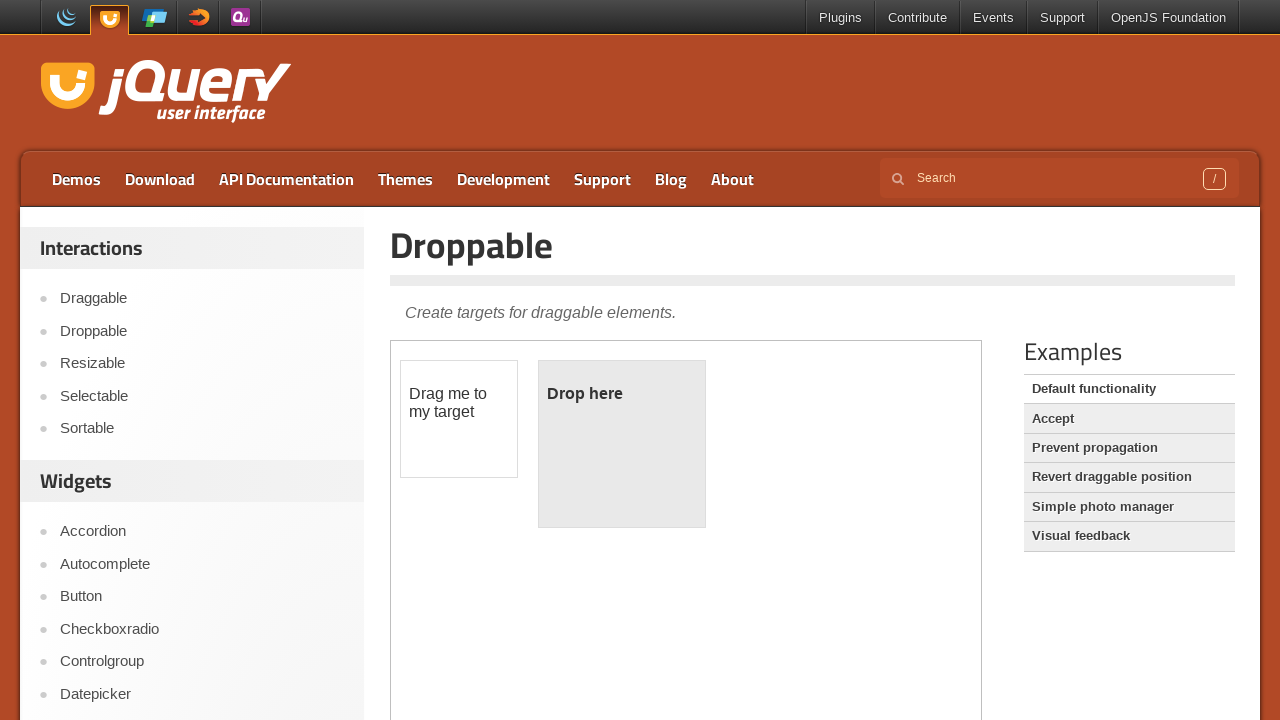

Located the demo iframe
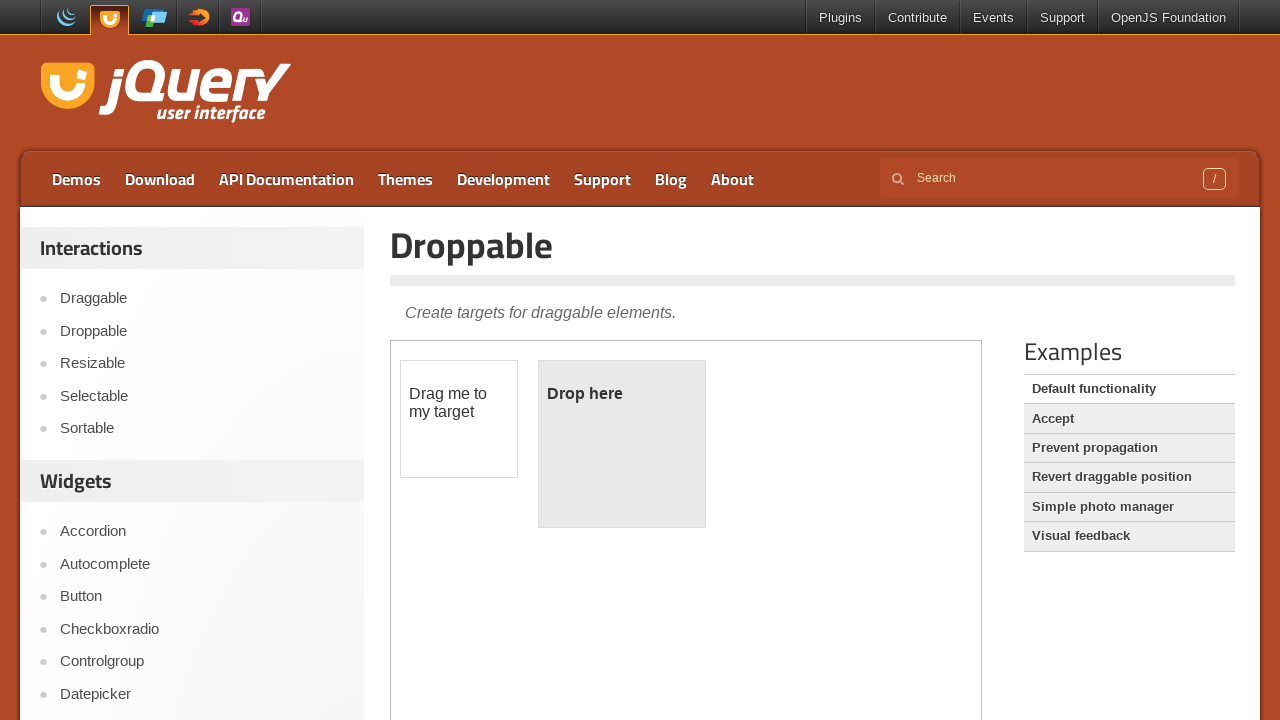

Located draggable element within iframe
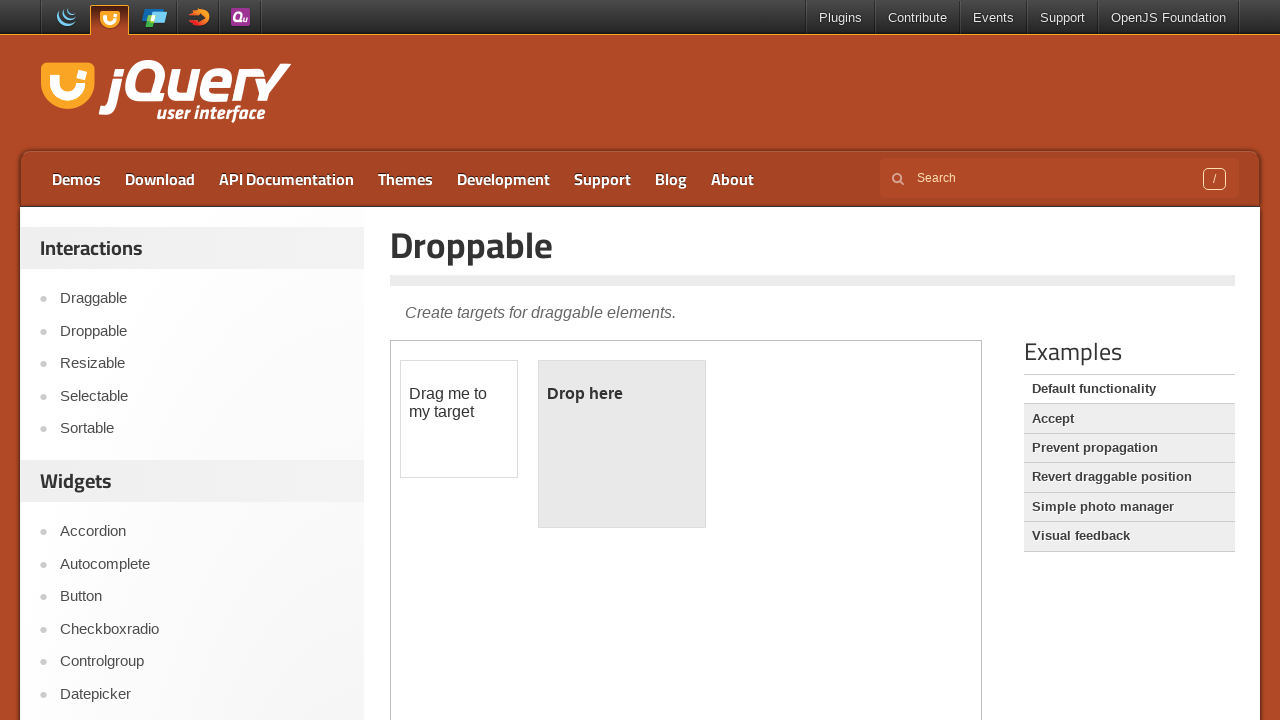

Located droppable target element within iframe
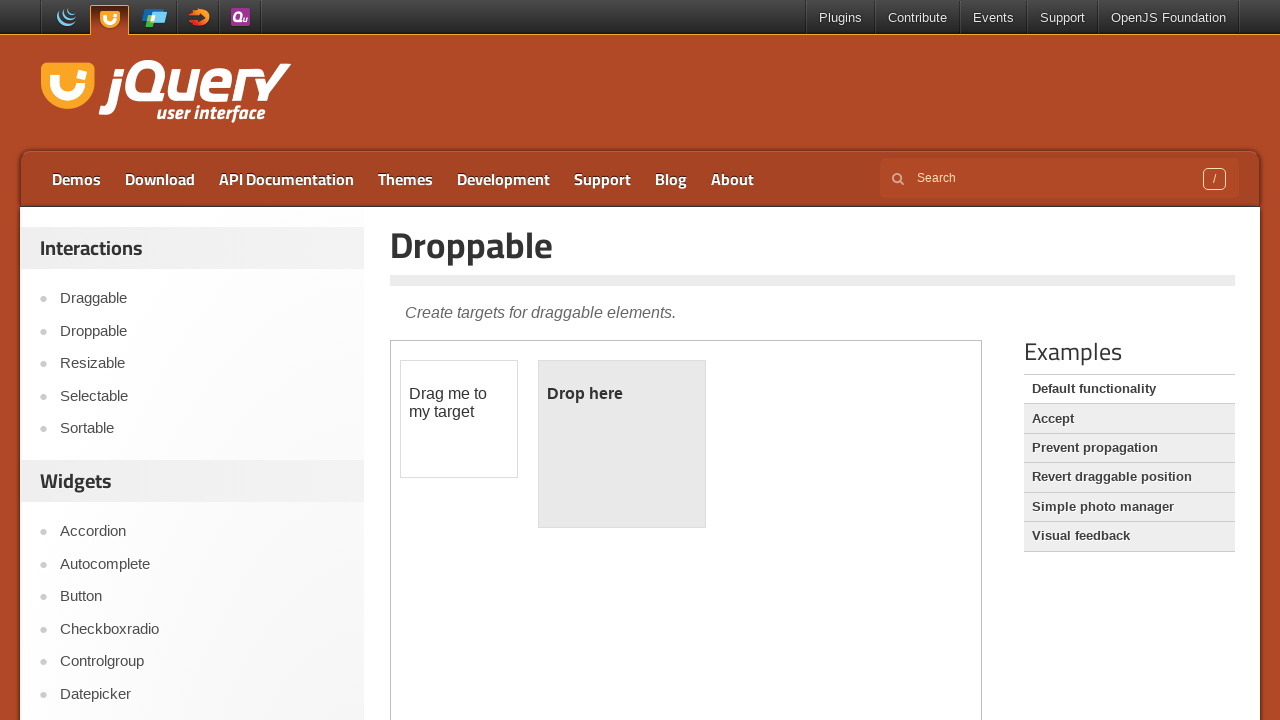

Dragged draggable element onto droppable target at (622, 444)
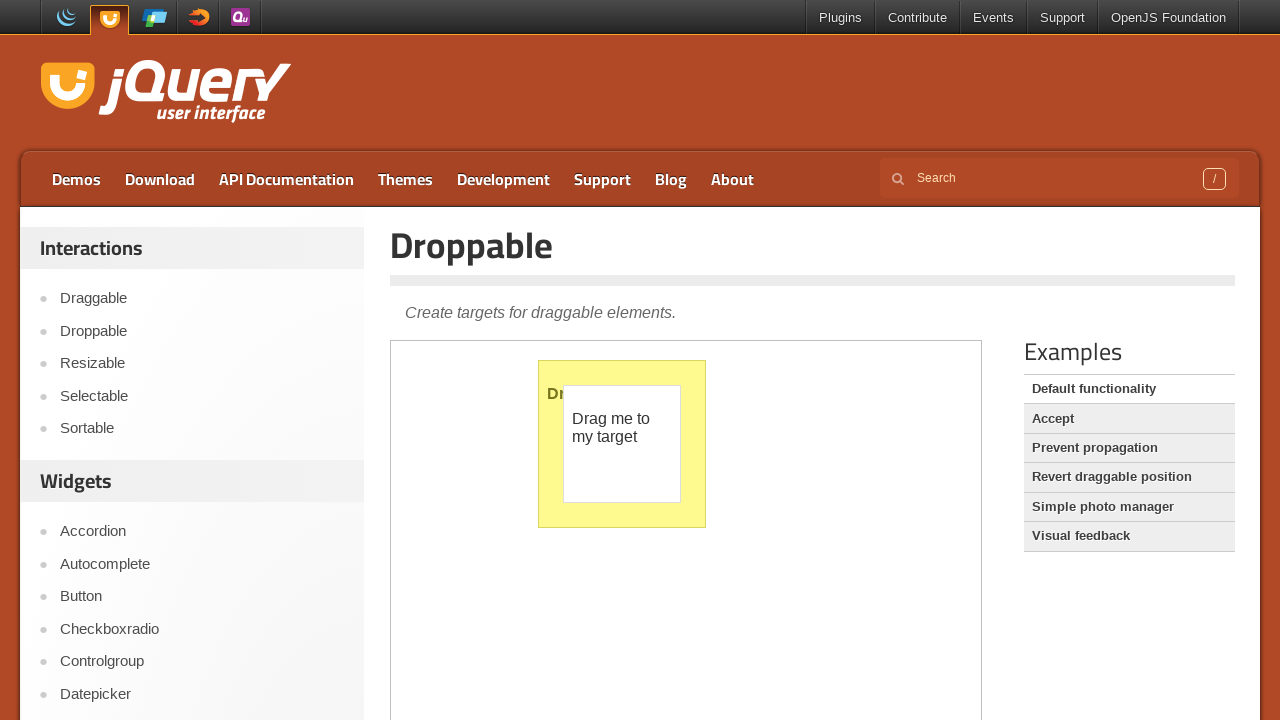

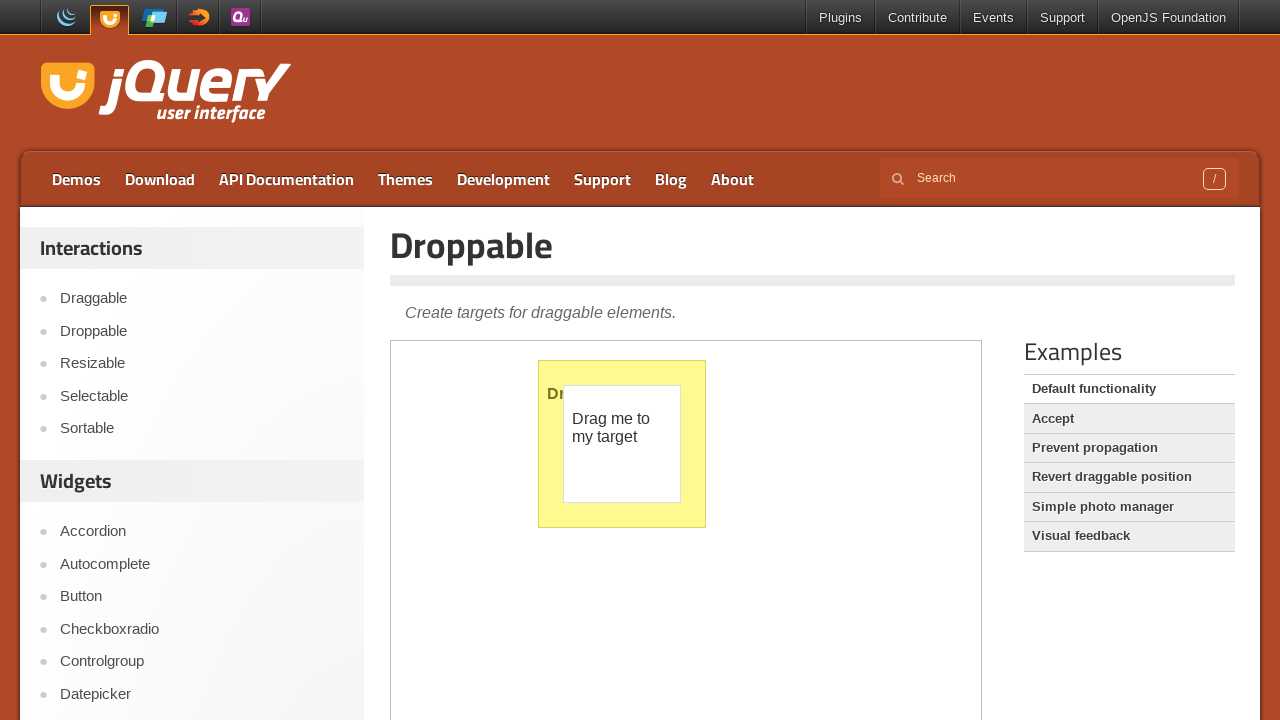